Tests that the current URL matches the expected Flipkart URL

Starting URL: https://www.flipkart.com/

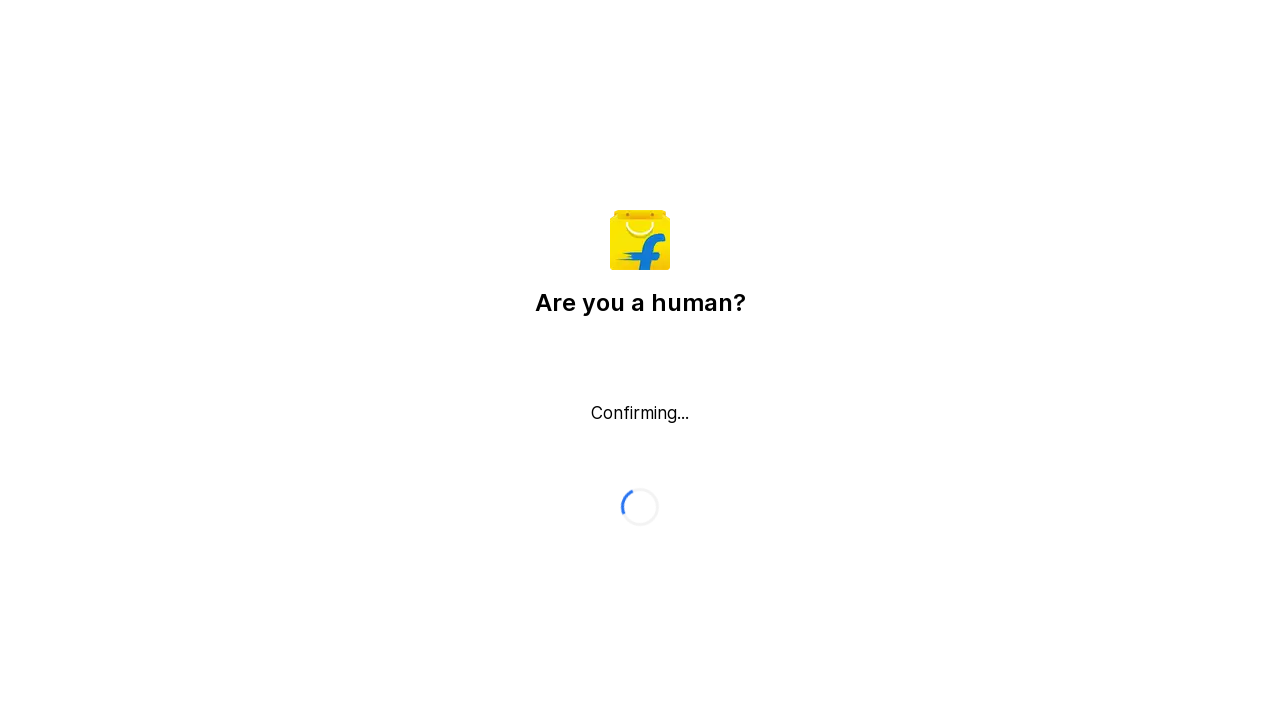

Waited for page to reach domcontentloaded state
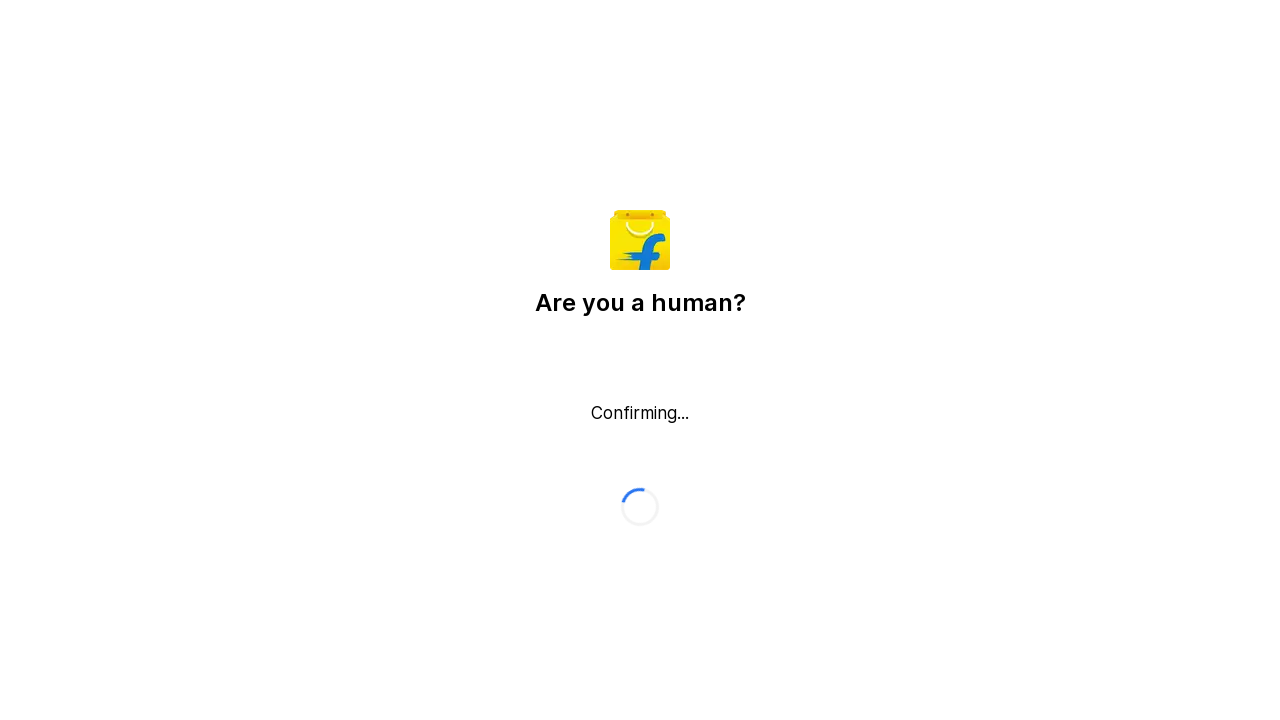

Retrieved current URL: https://www.flipkart.com/
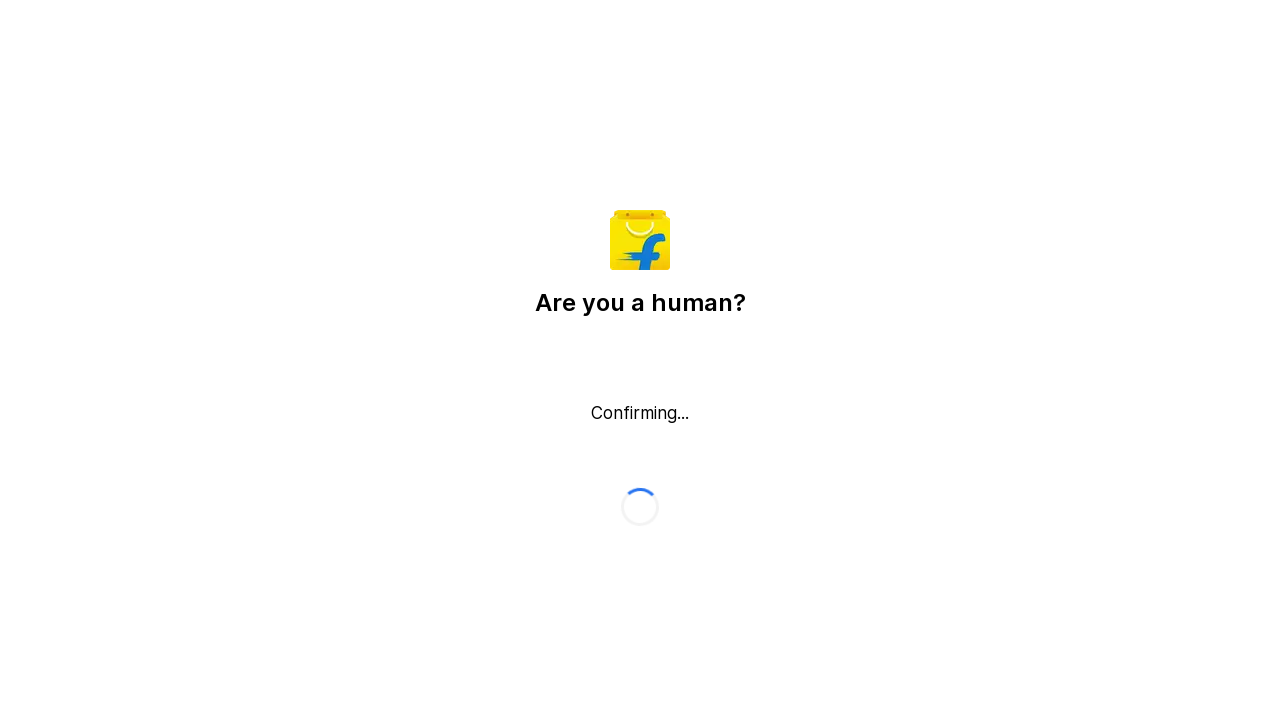

Verified that current URL matches expected Flipkart URL (flipkart.com)
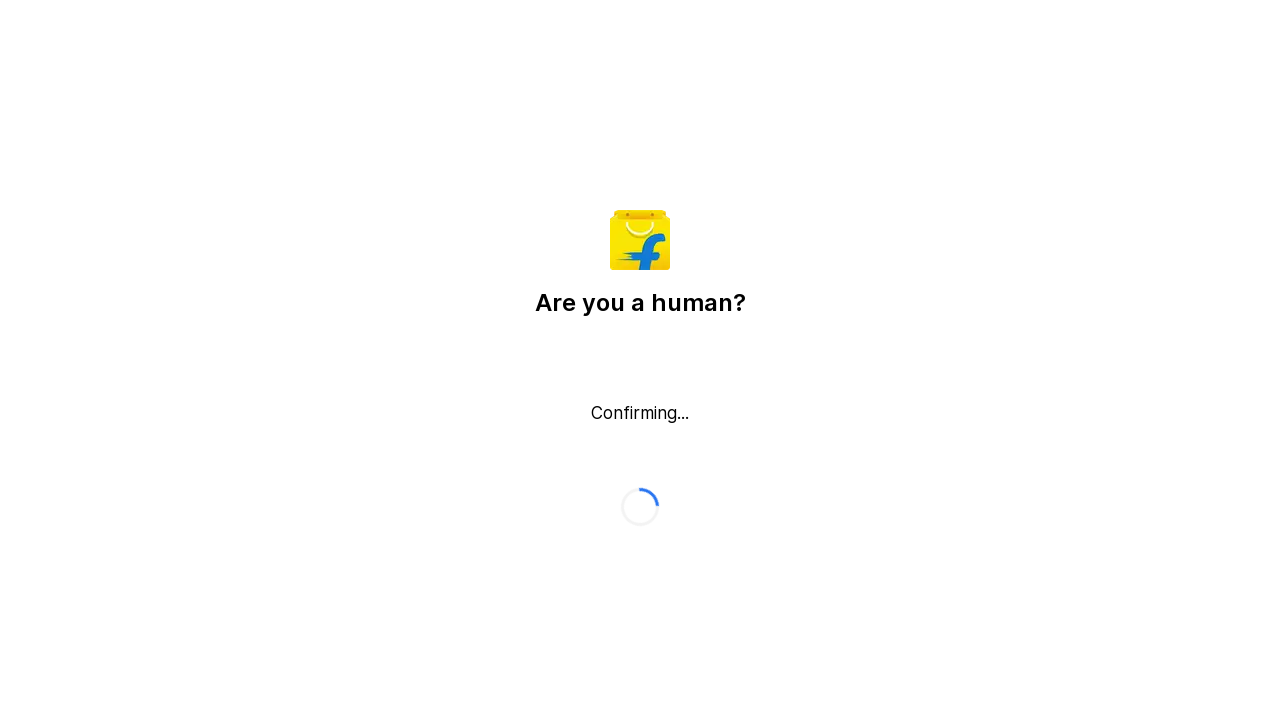

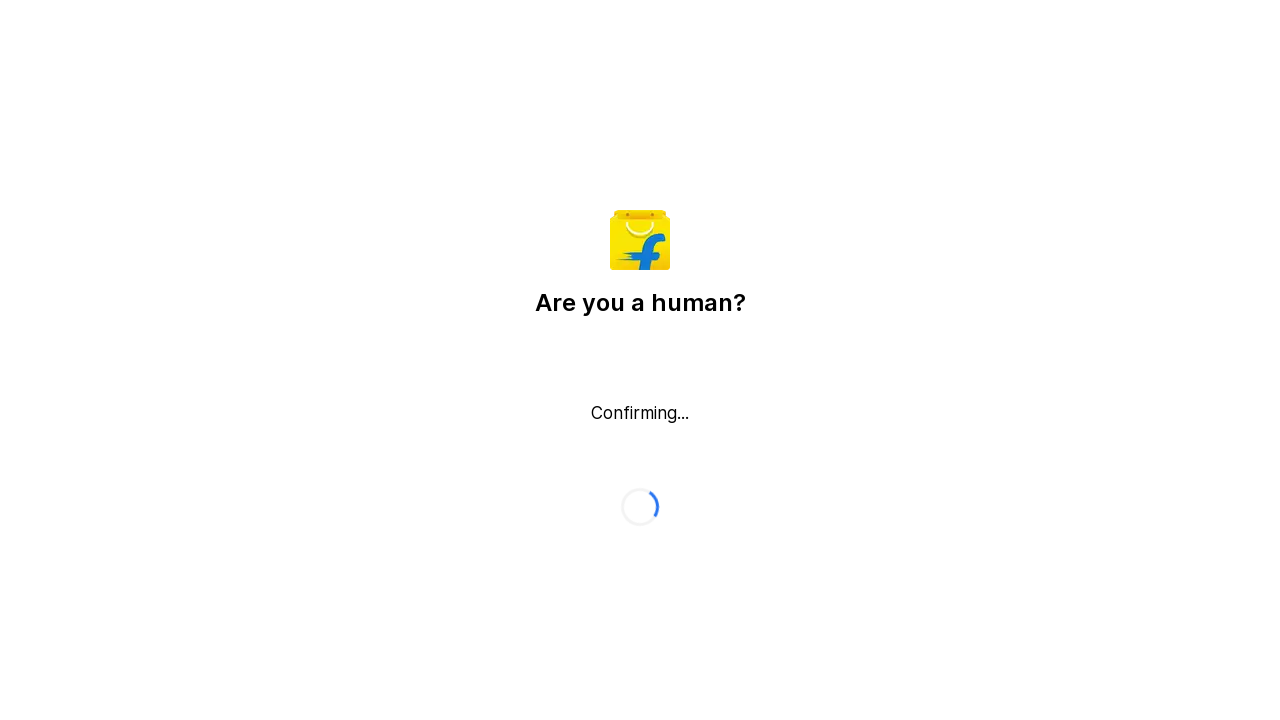